Tests context menu functionality by right-clicking on a designated area and verifying the alert appears

Starting URL: https://the-internet.herokuapp.com/

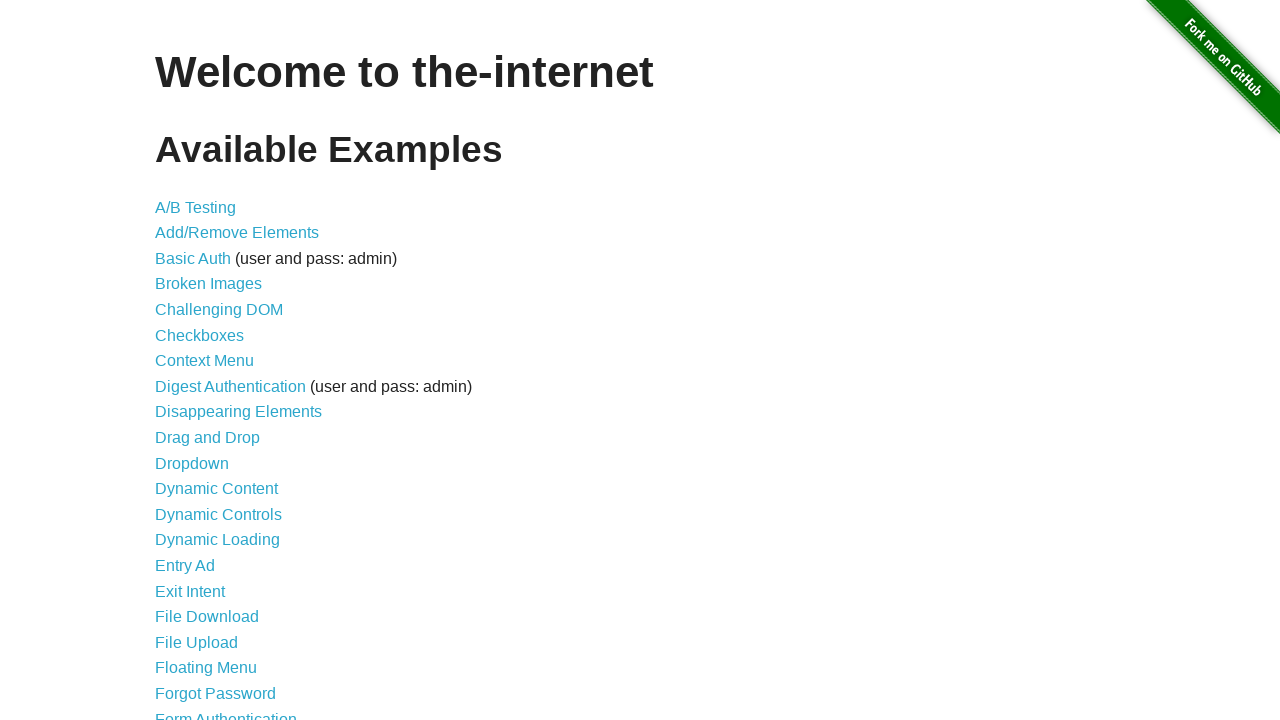

Clicked on Context Menu link at (204, 361) on a:has-text('Context Menu')
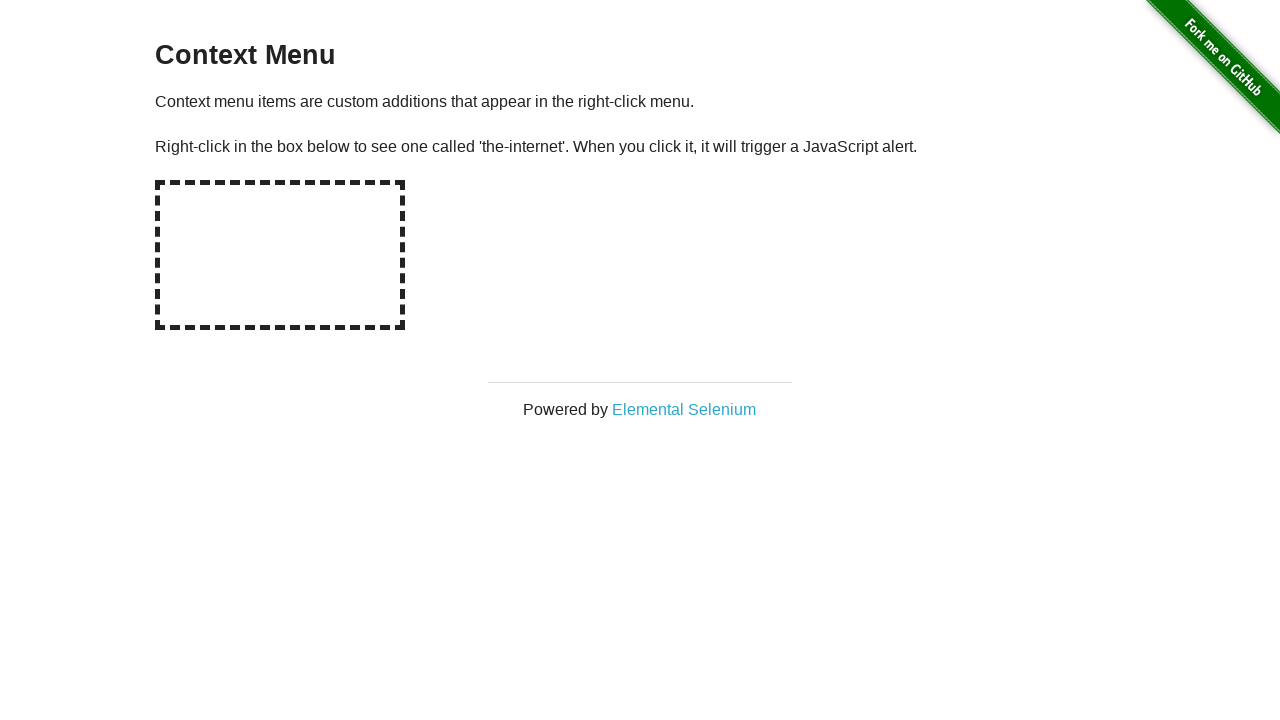

Right-clicked on the hot spot area at (280, 255) on #hot-spot
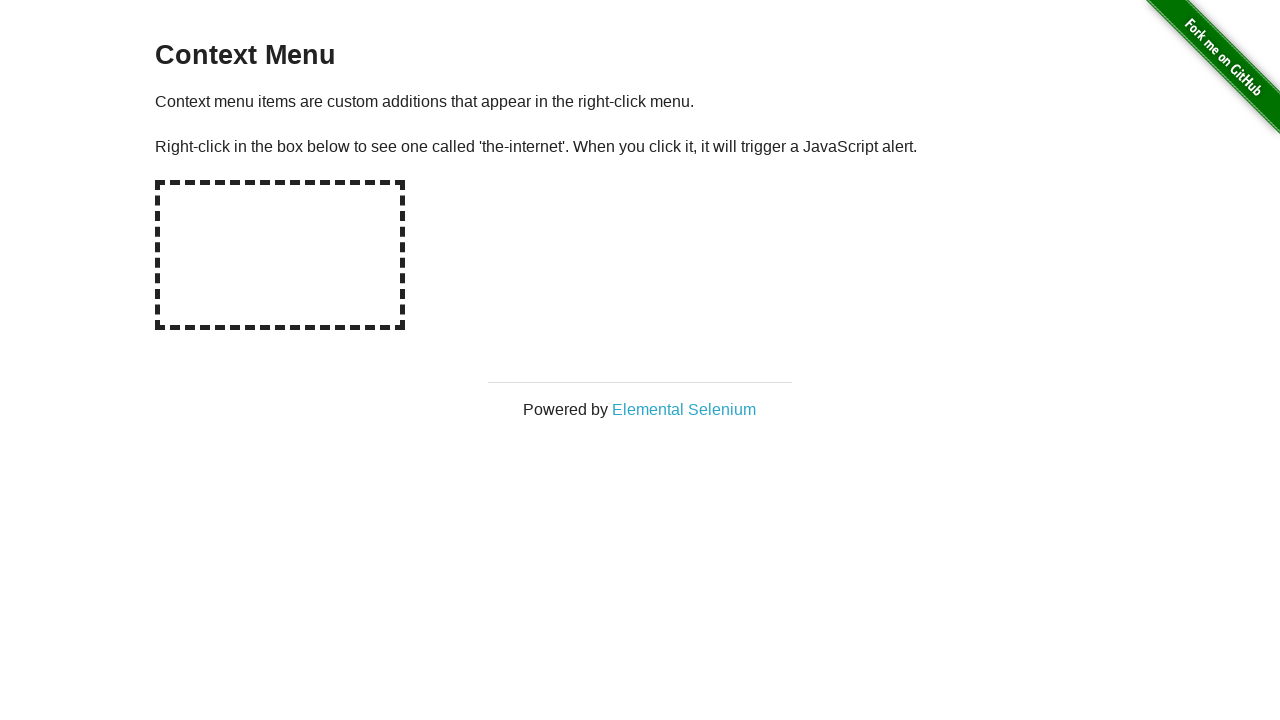

Set up dialog handler to accept alerts
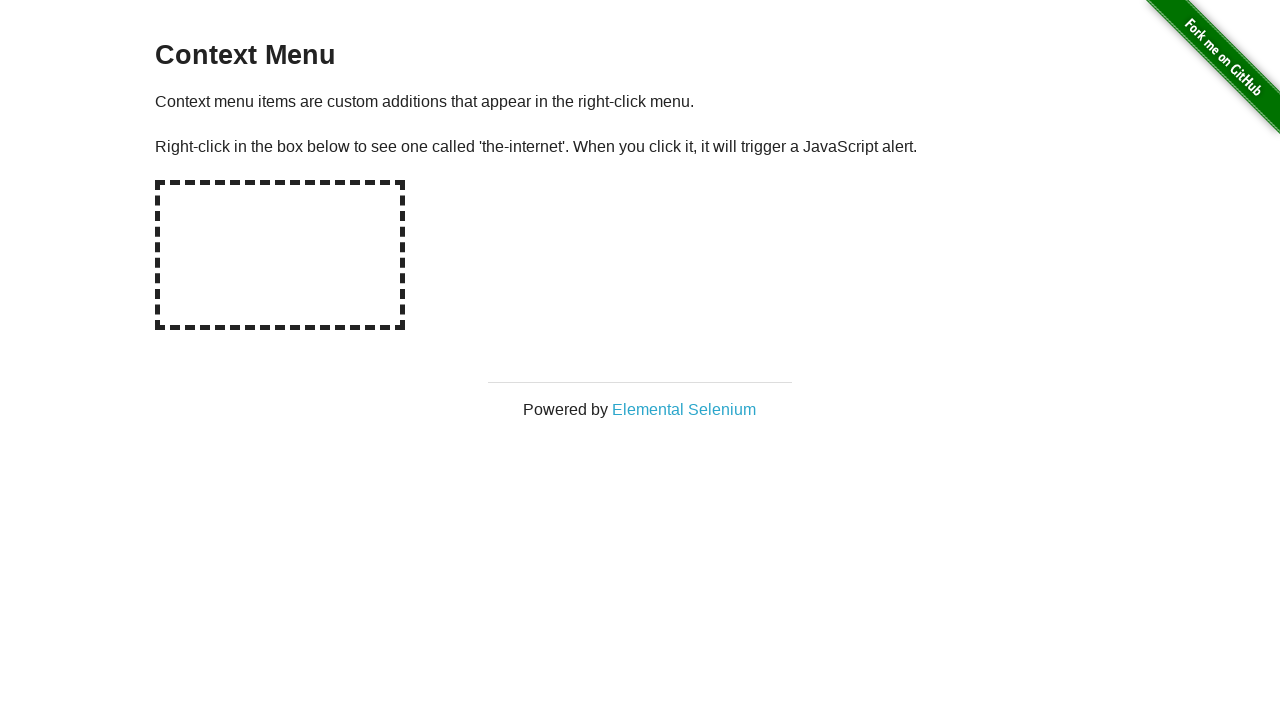

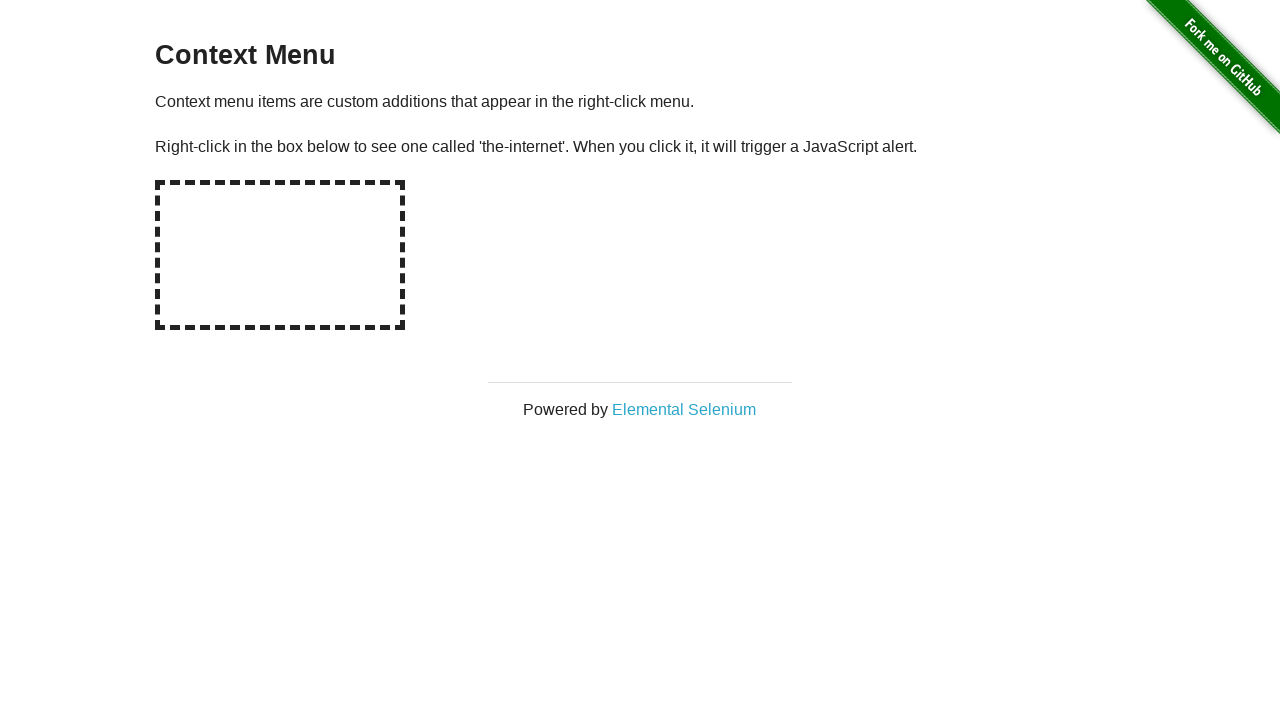